Tests a form submission workflow that retrieves a value from an image attribute, performs a mathematical calculation, fills in the answer, checks a checkbox, selects a radio button, and submits the form.

Starting URL: http://suninjuly.github.io/get_attribute.html

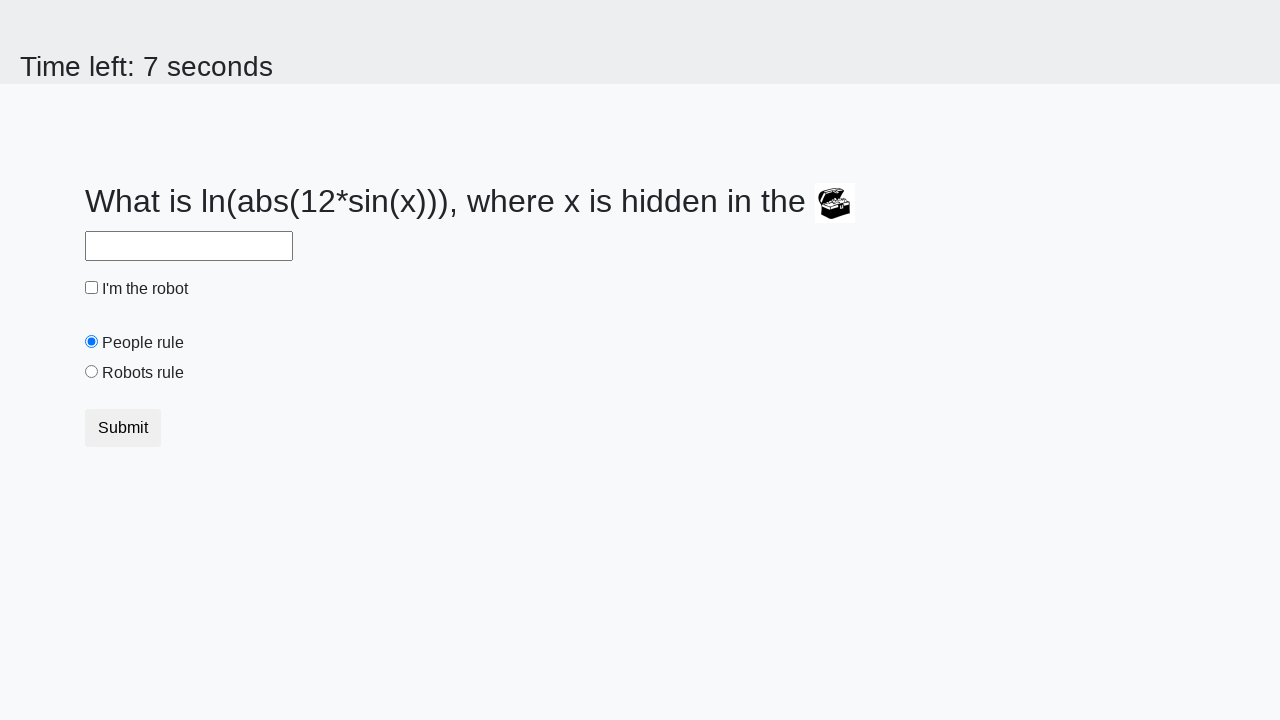

Retrieved treasure value from image attribute
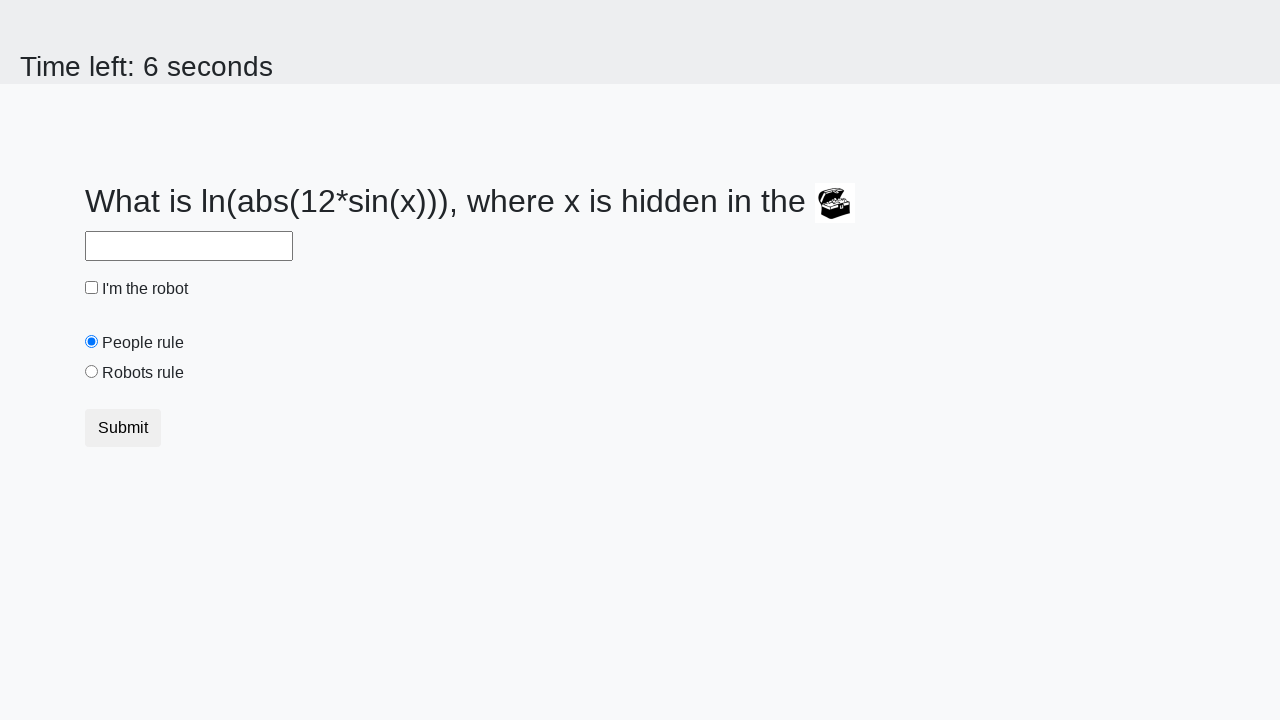

Calculated mathematical result from treasure value
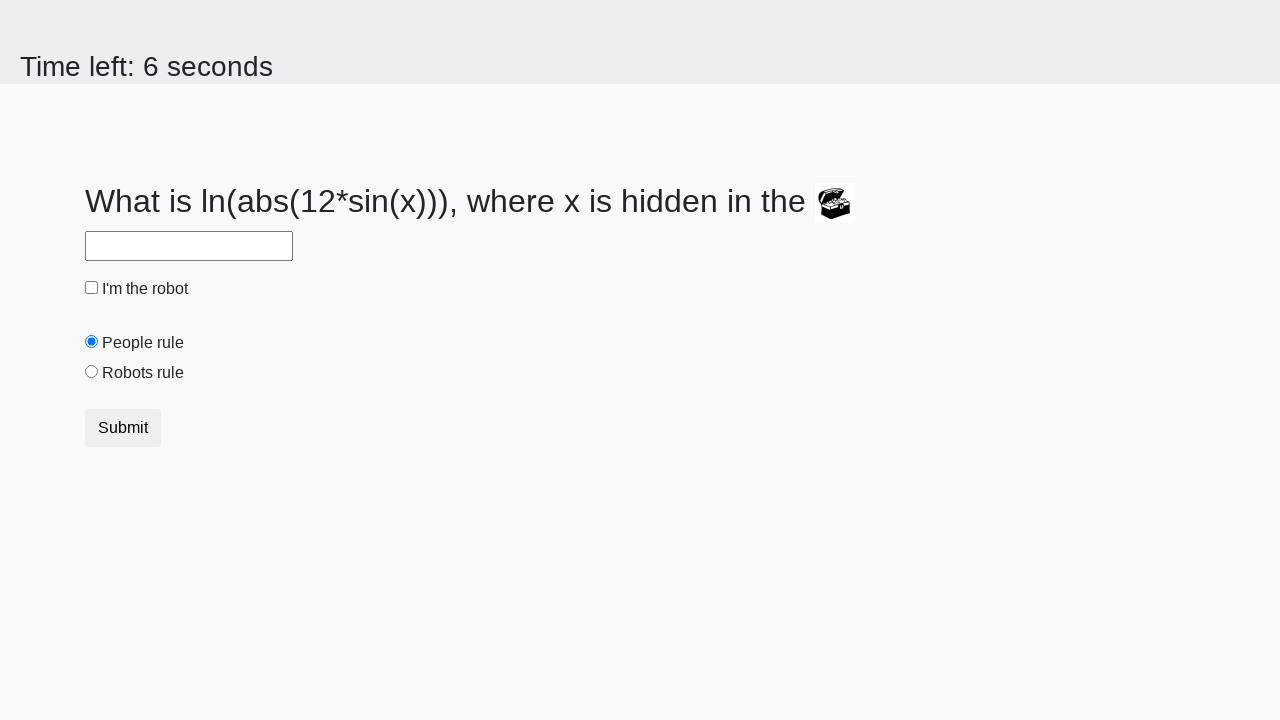

Filled answer field with calculated value on #answer
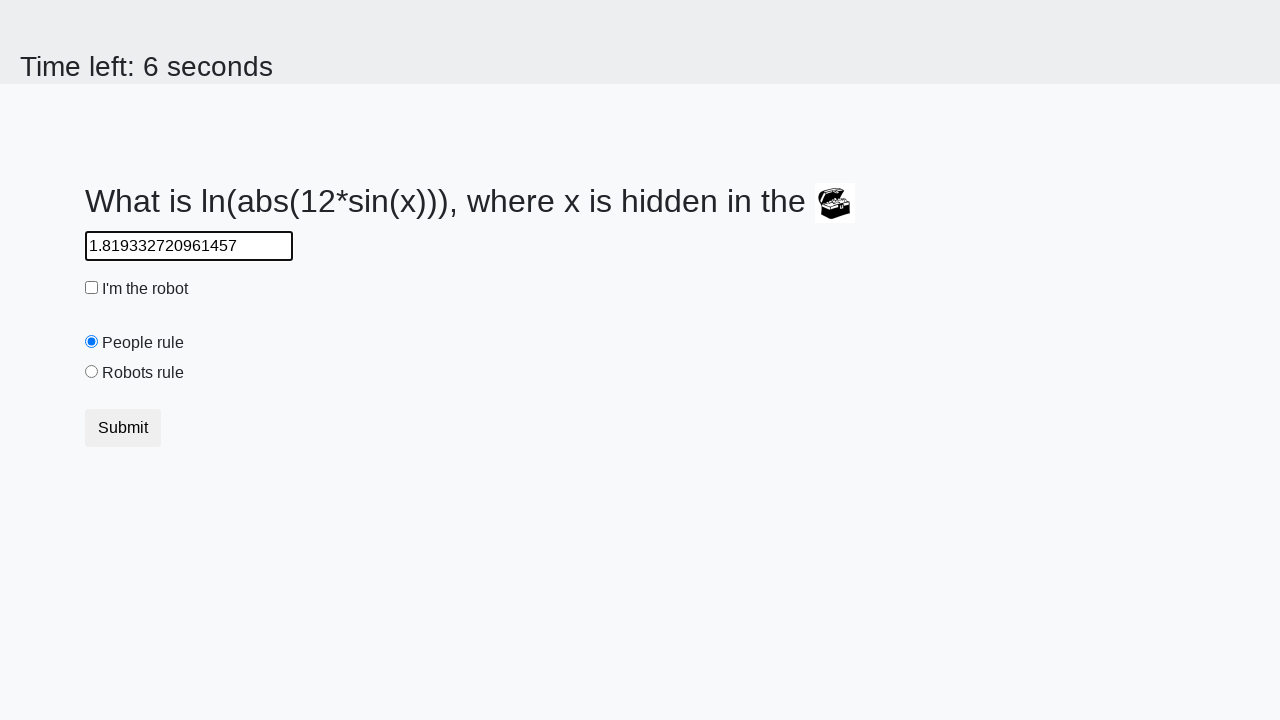

Checked the robot checkbox at (92, 288) on #robotCheckbox
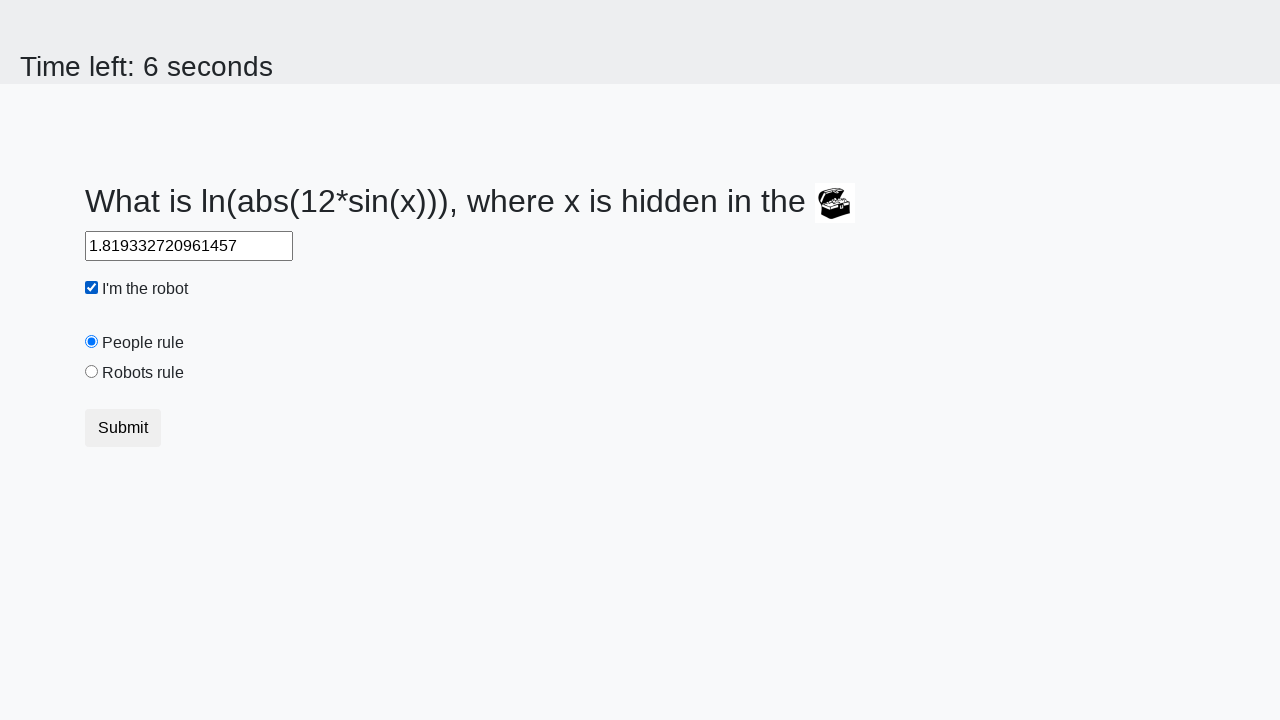

Selected the robots rule radio button at (92, 372) on #robotsRule
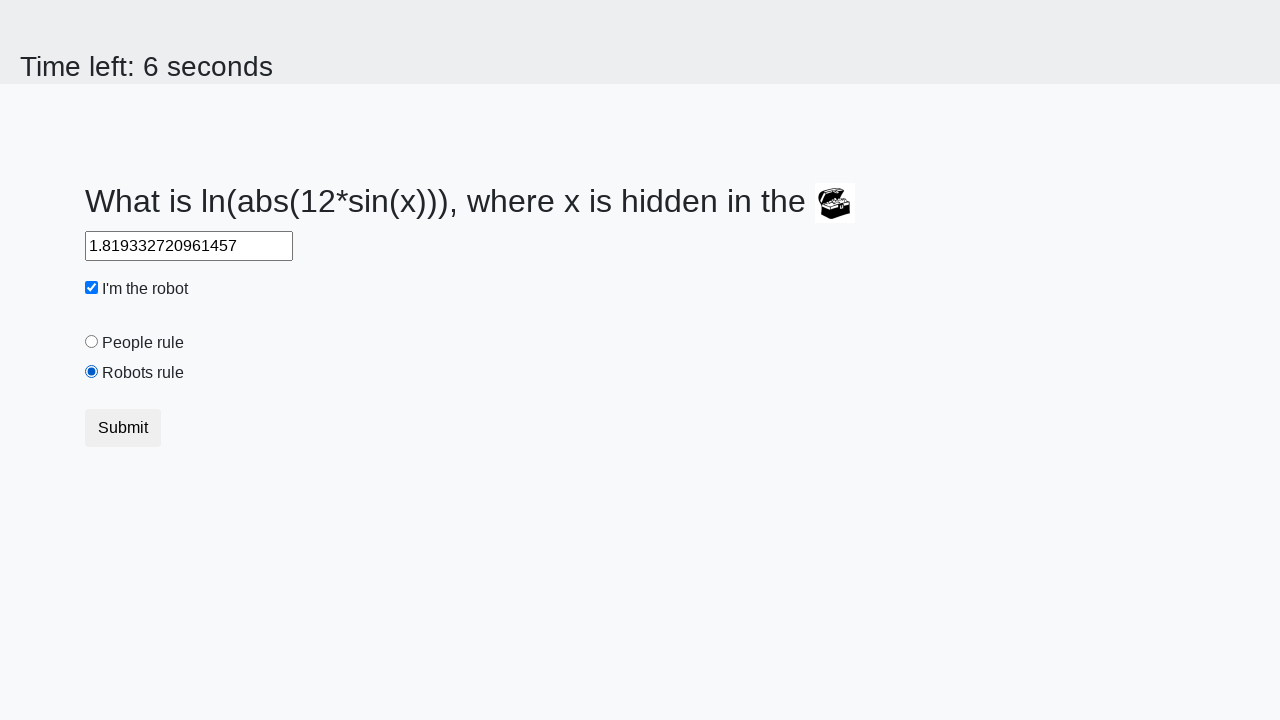

Clicked submit button to submit form at (123, 428) on button[type='submit'].btn
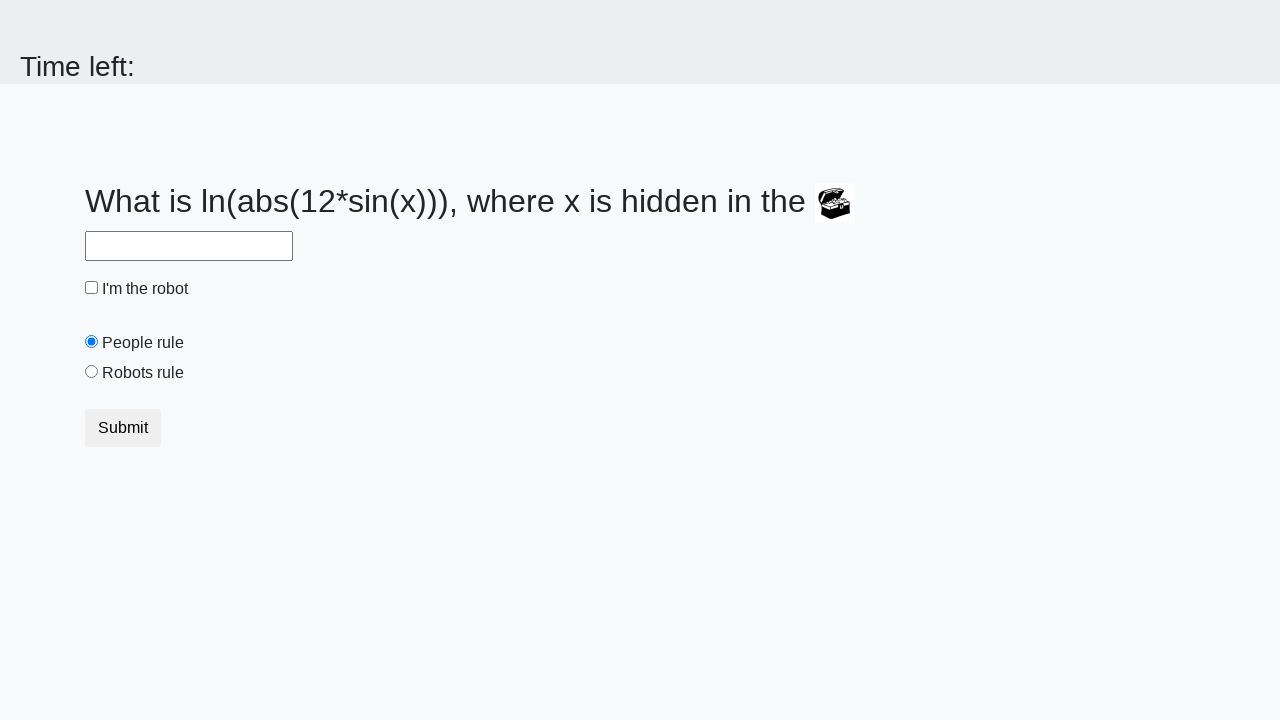

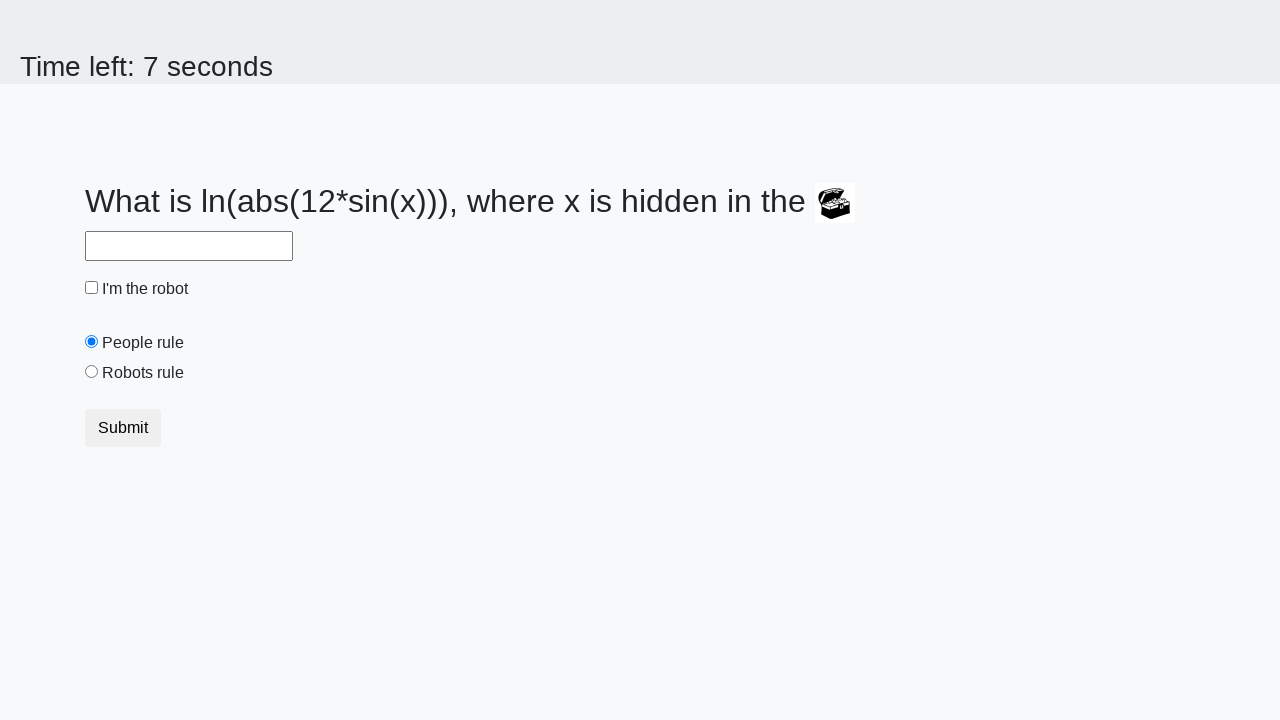